Tests window context switching by opening a new window and switching between different pages

Starting URL: https://guinea-pig.webdriver.io/

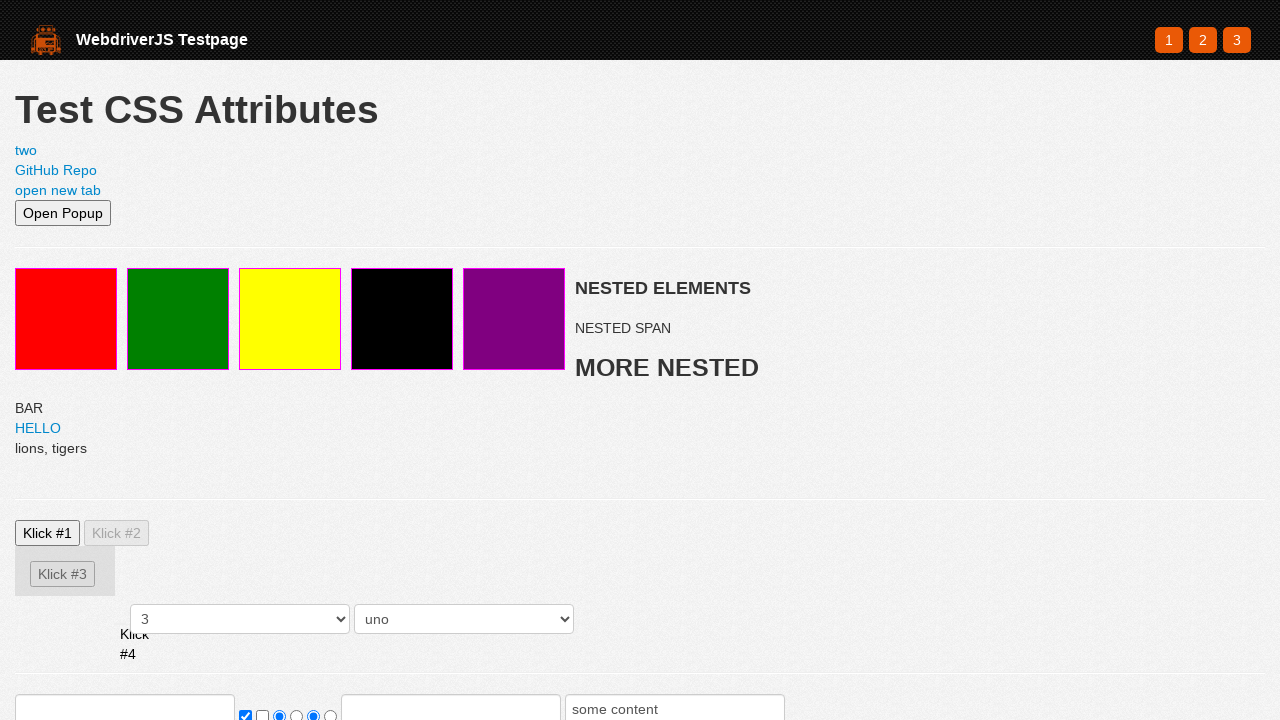

Opened a new page in the context
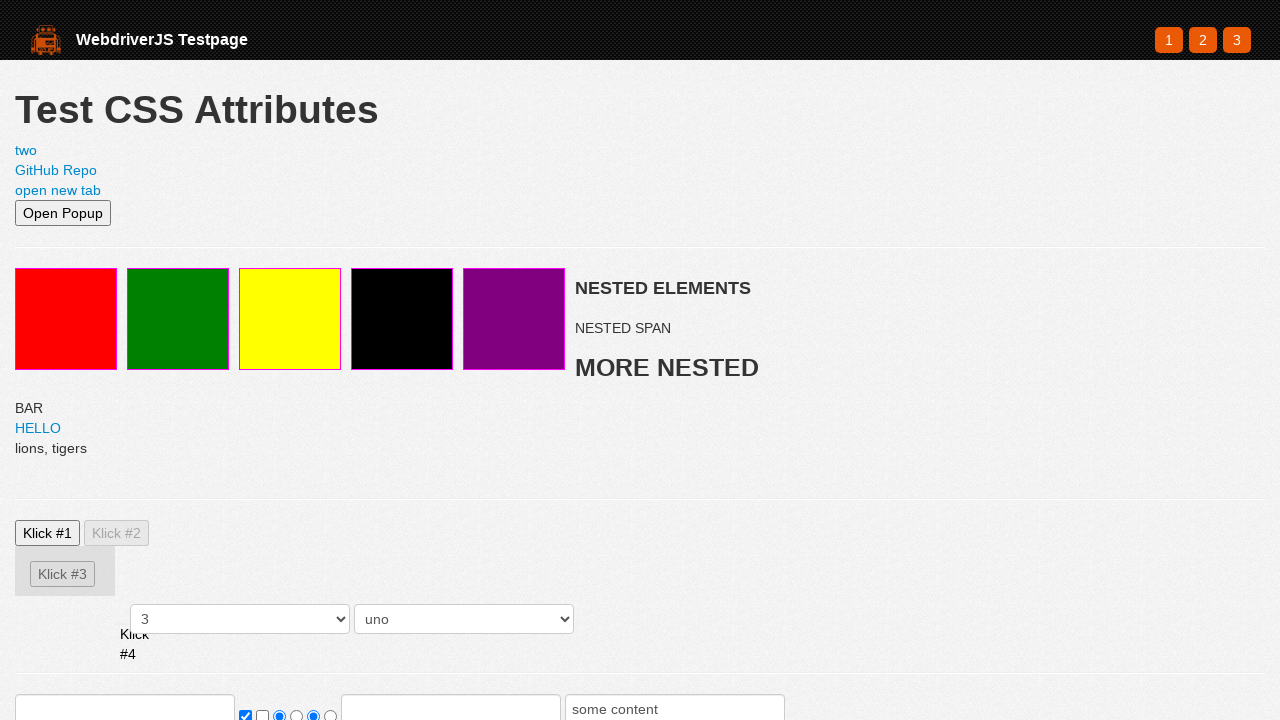

Navigated new page to https://webdriver.io
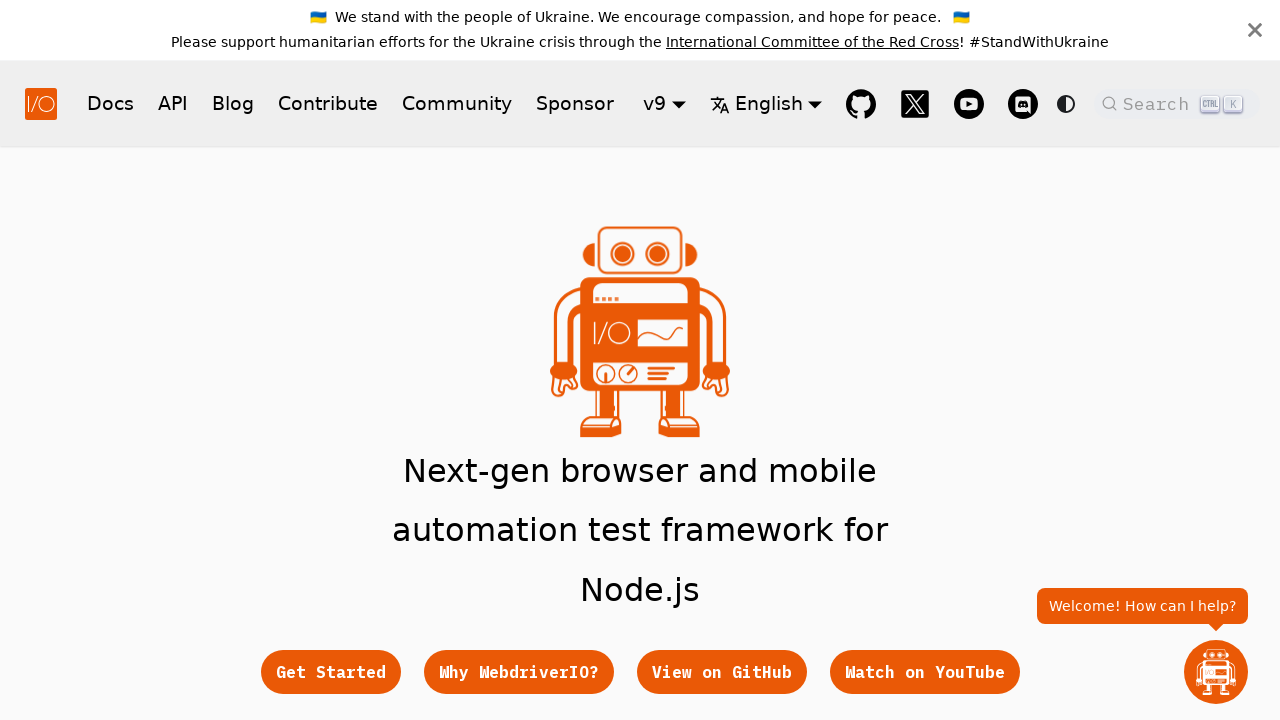

Verified hero subtitle element loaded on new page
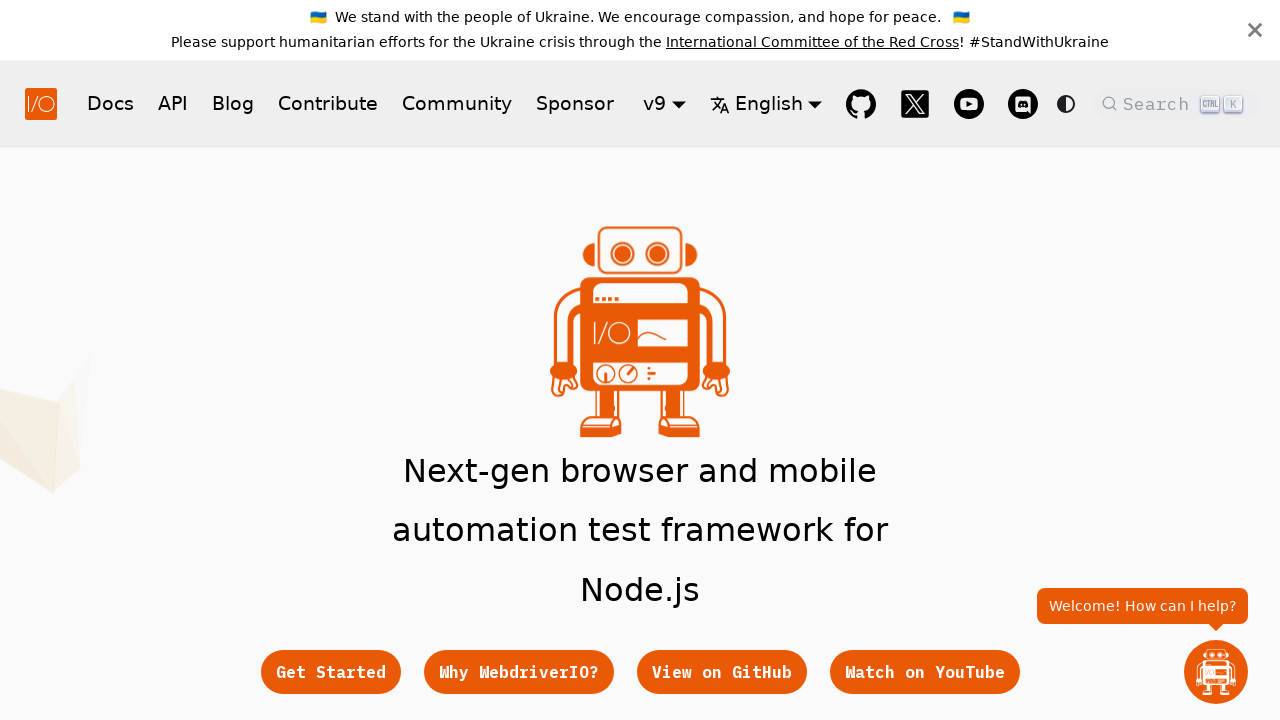

Switched back to original page
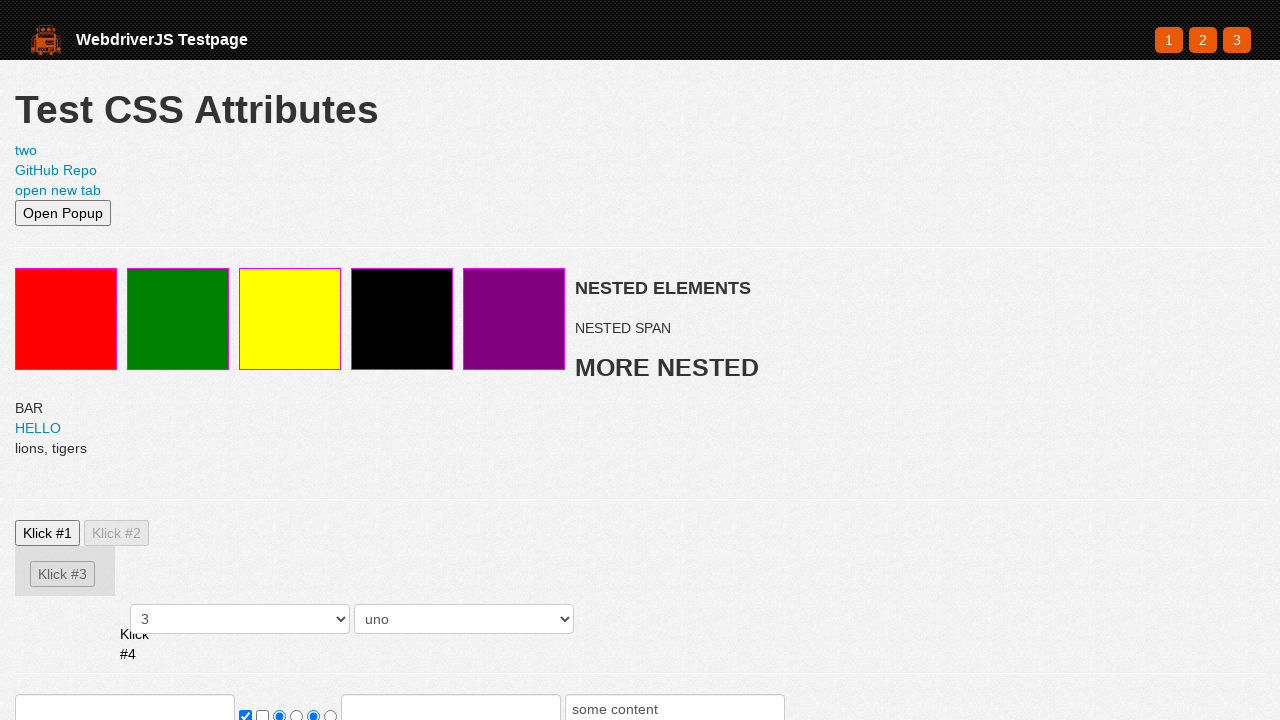

Verified red element on original page
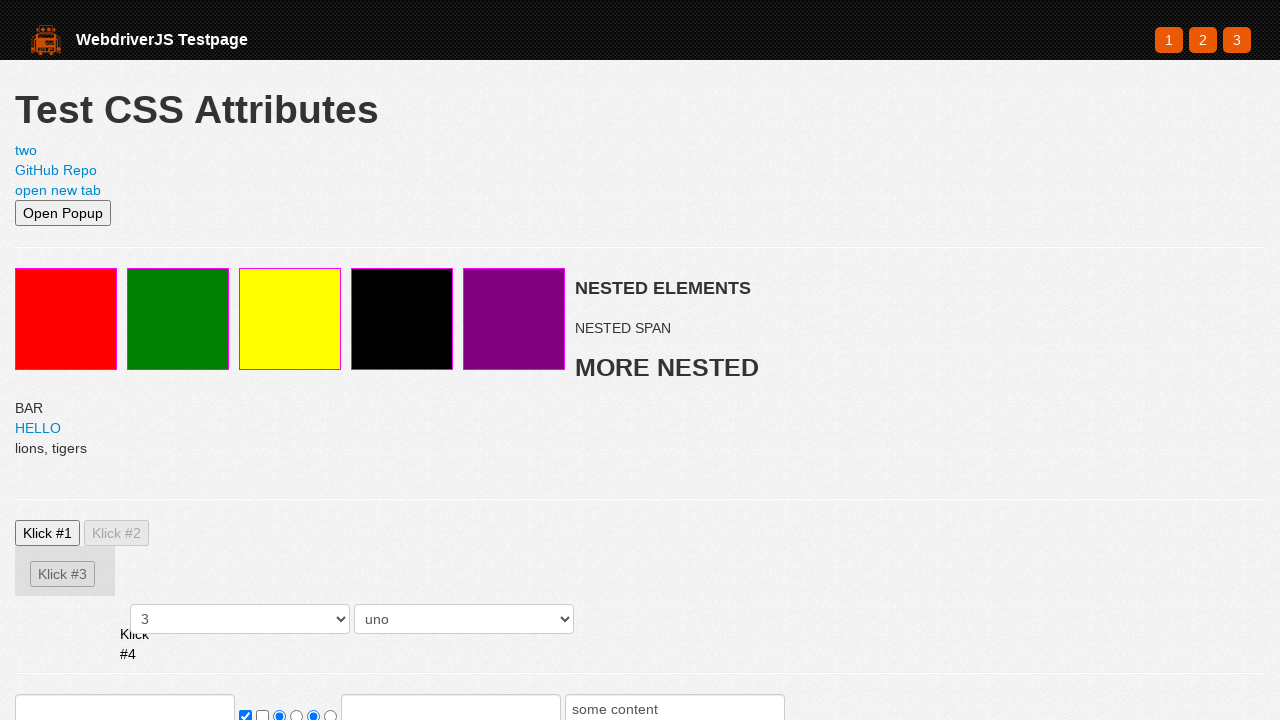

Switched back to new page
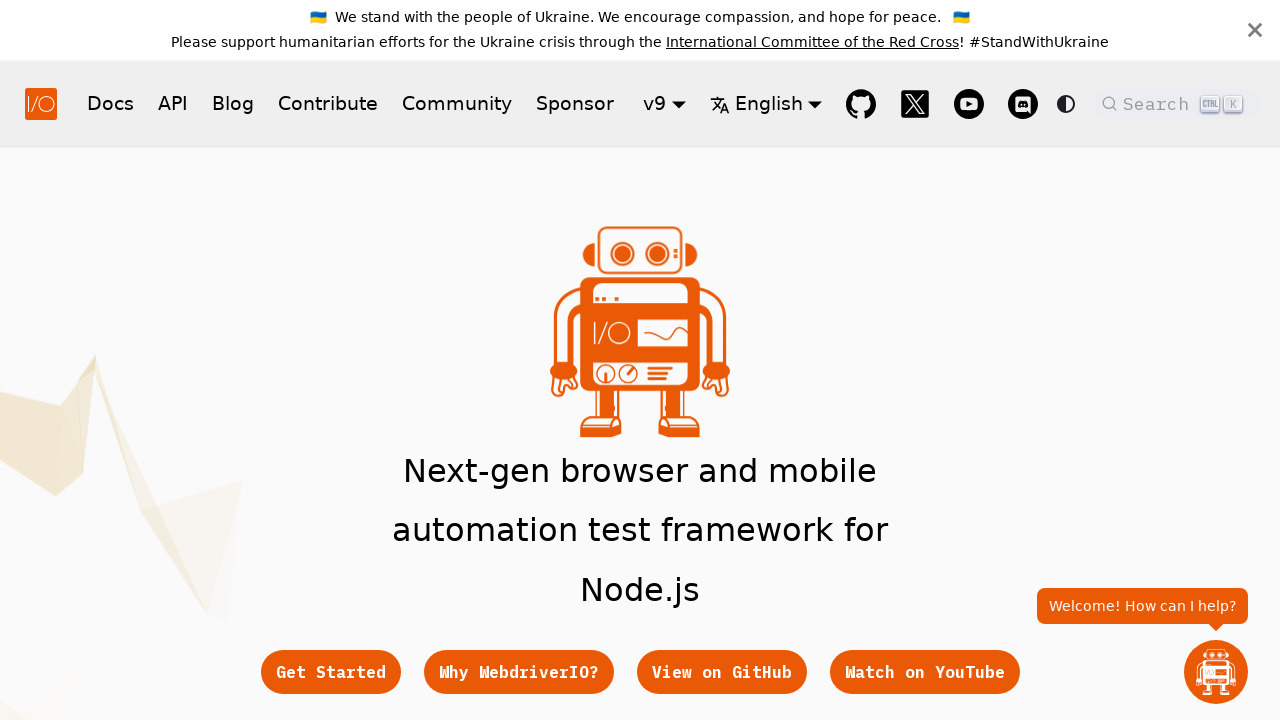

Verified hero subtitle element still present on new page
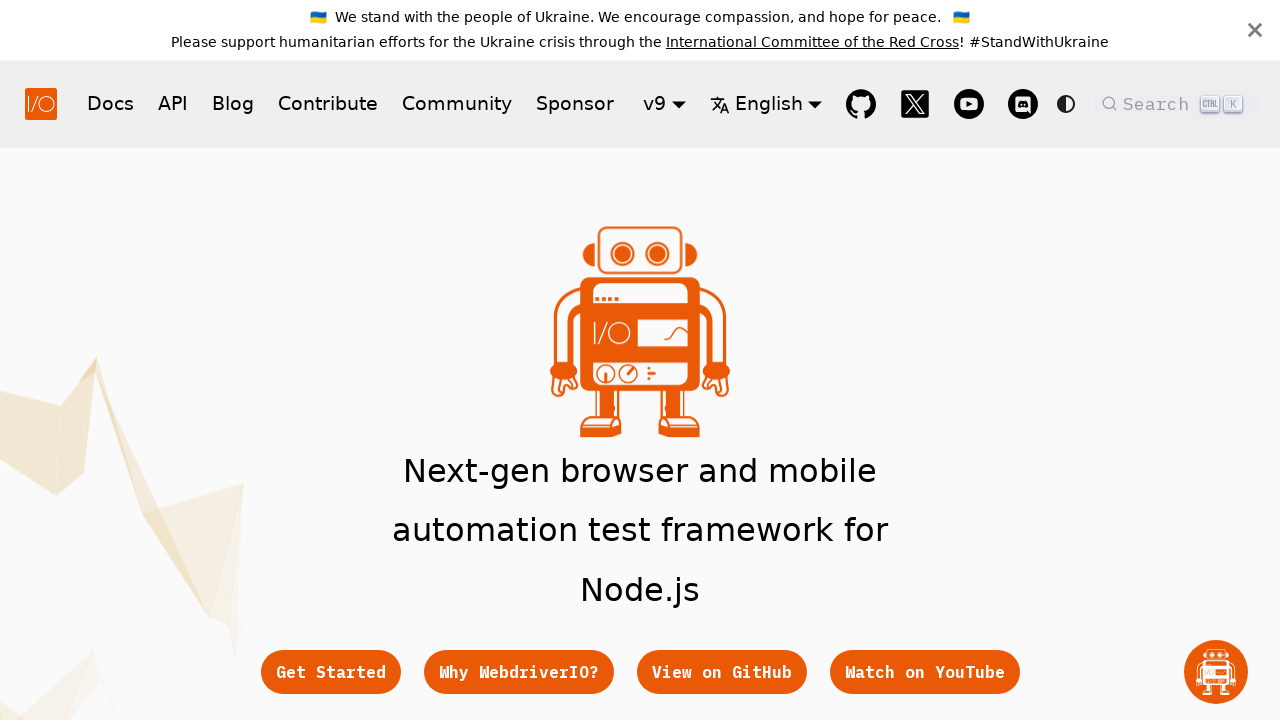

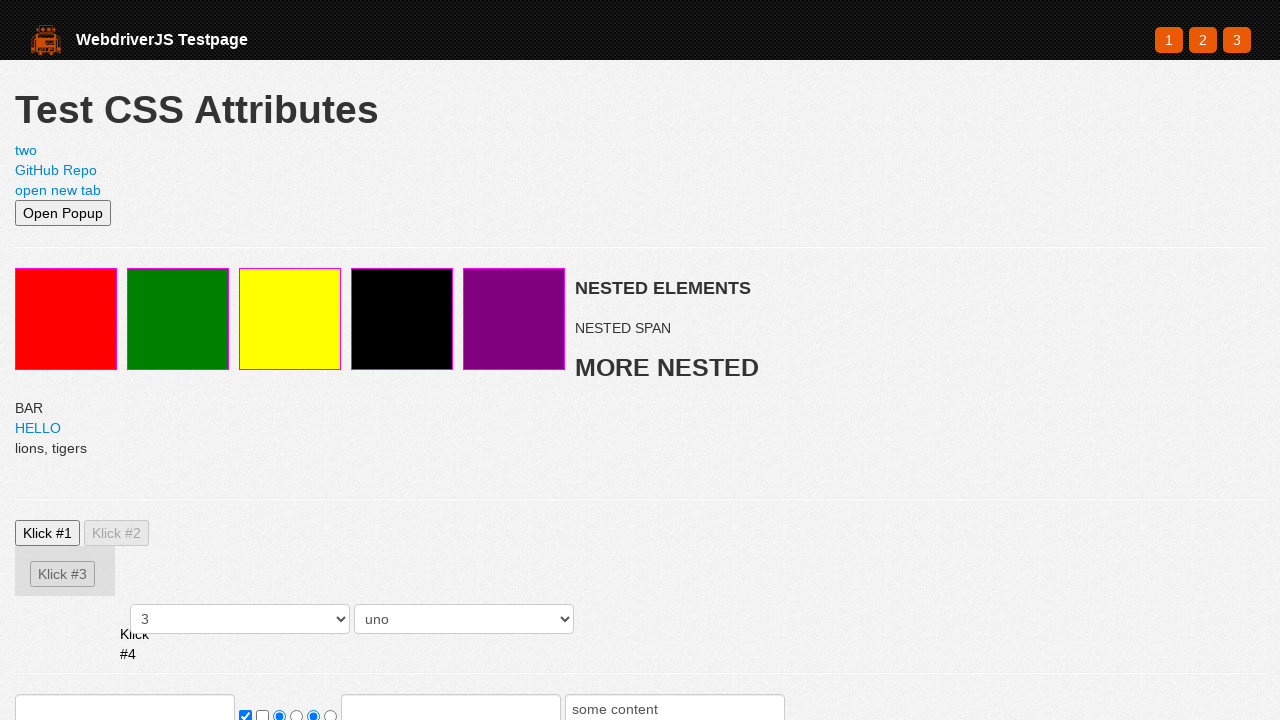